Retrieves an attribute value from an element, performs a mathematical calculation, fills the answer field, selects checkboxes/radio buttons, and submits the form

Starting URL: http://suninjuly.github.io/get_attribute.html

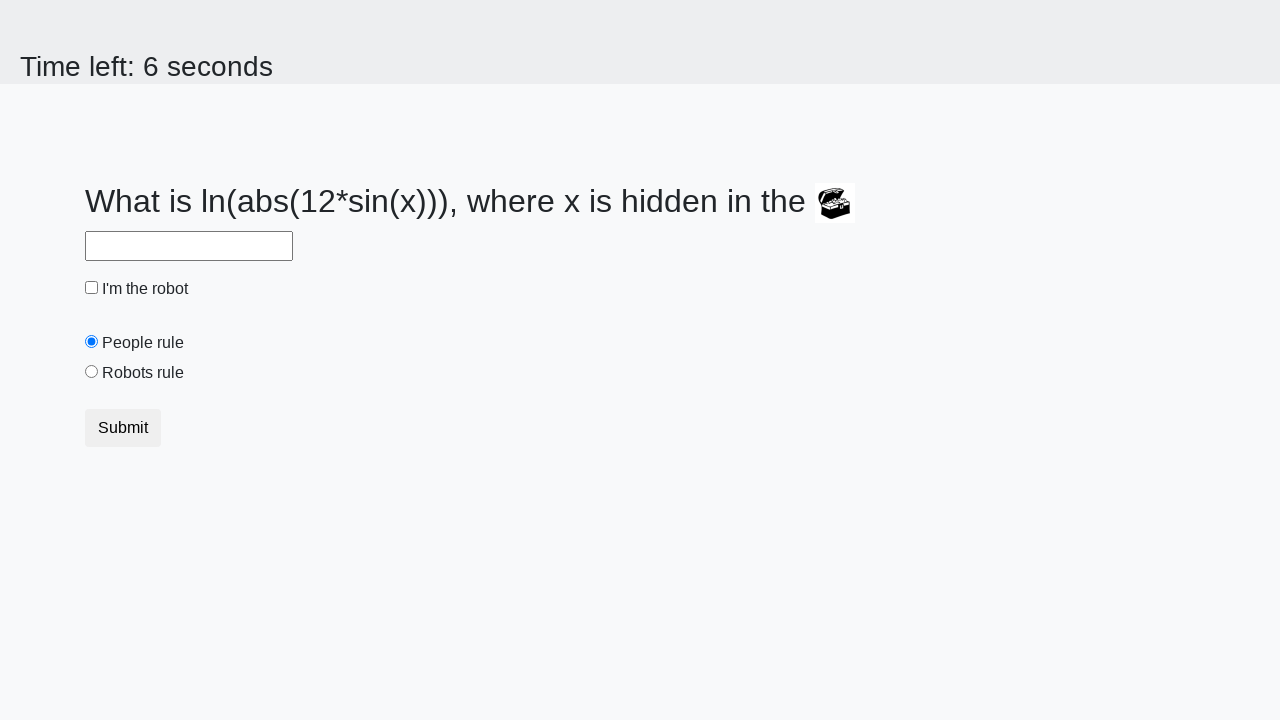

Retrieved 'valuex' attribute from treasure element
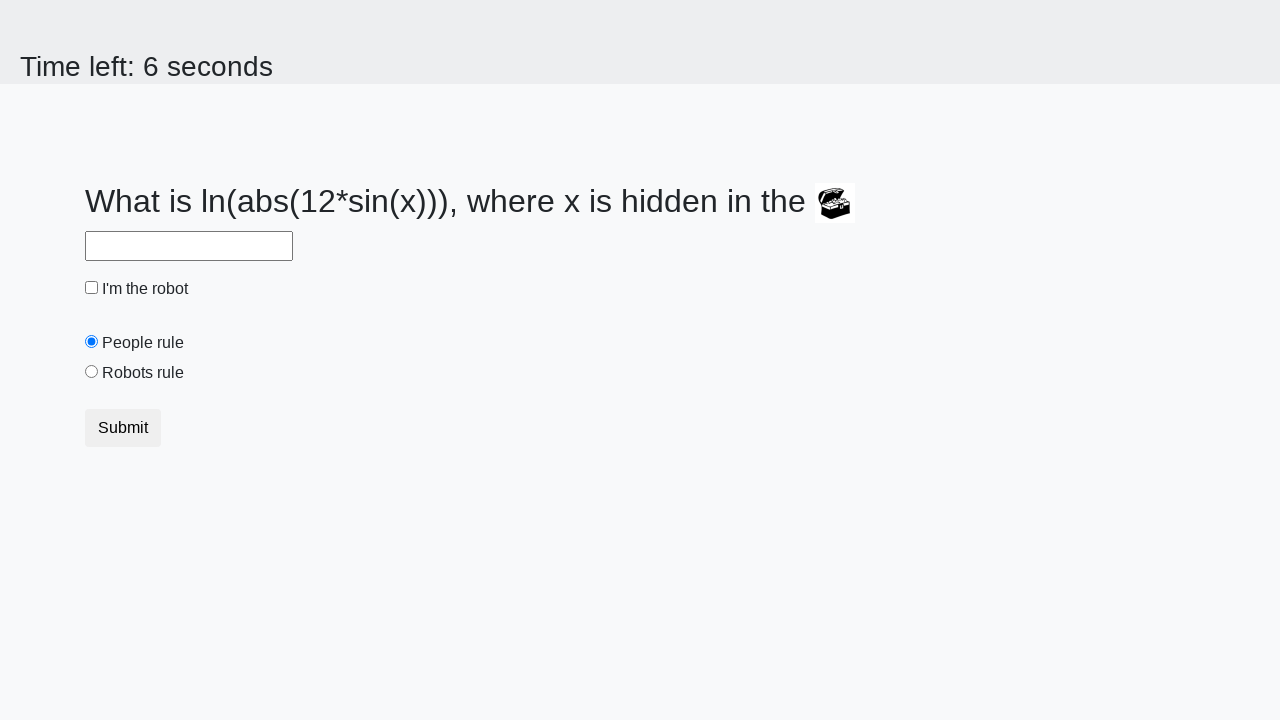

Performed mathematical calculation: log(abs(12 * sin(treasure_value)))
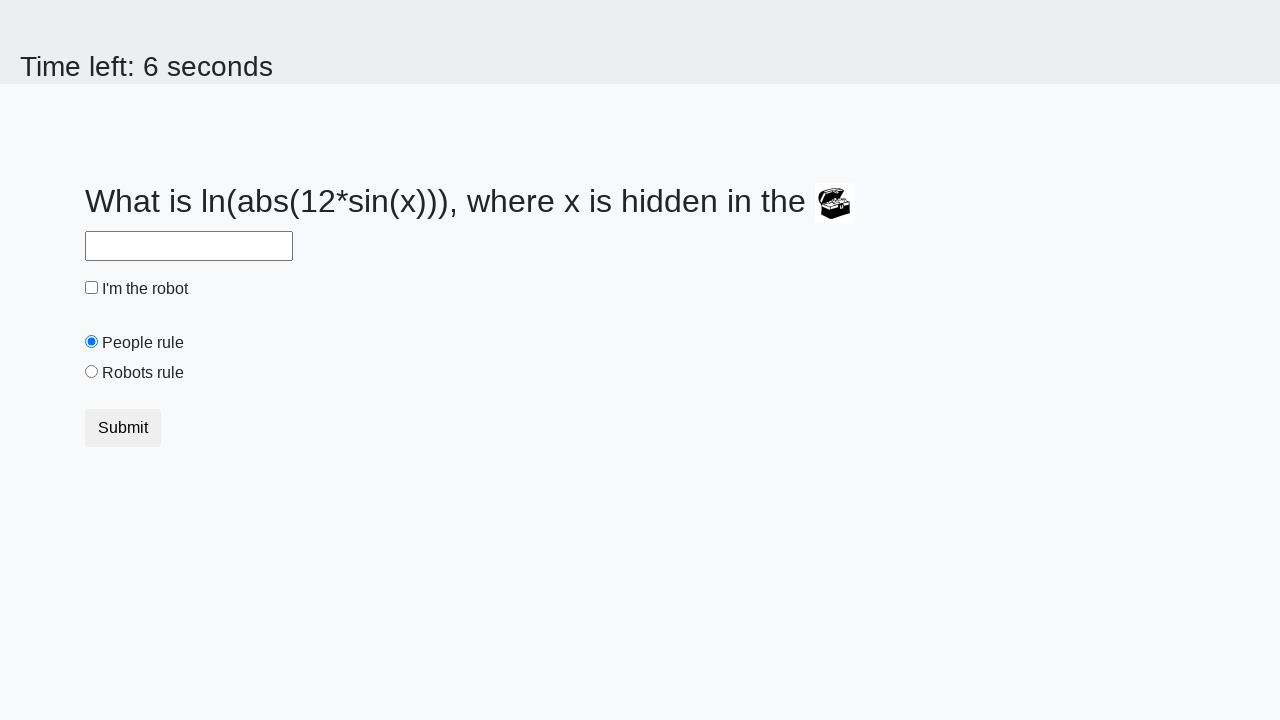

Filled answer field with calculated result: 2.4846611255570235 on #answer
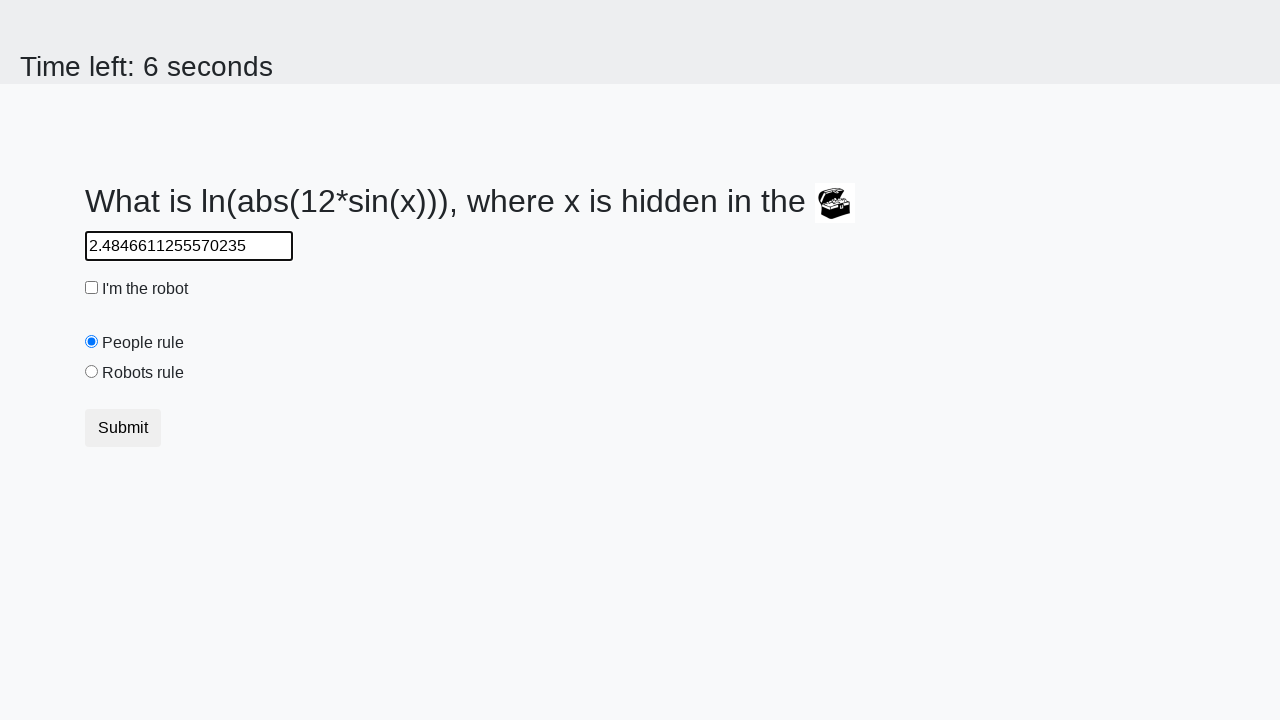

Selected robot checkbox at (92, 288) on #robotCheckbox
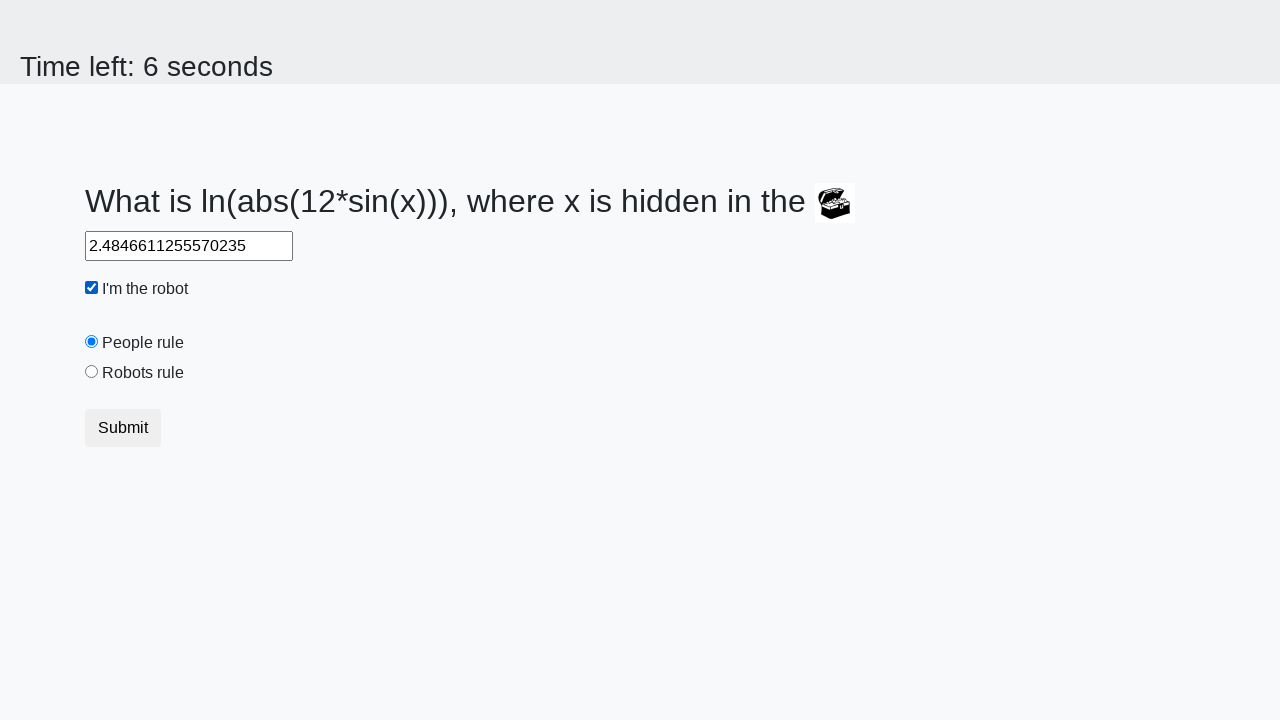

Selected 'robots rule' radio button at (92, 372) on #robotsRule
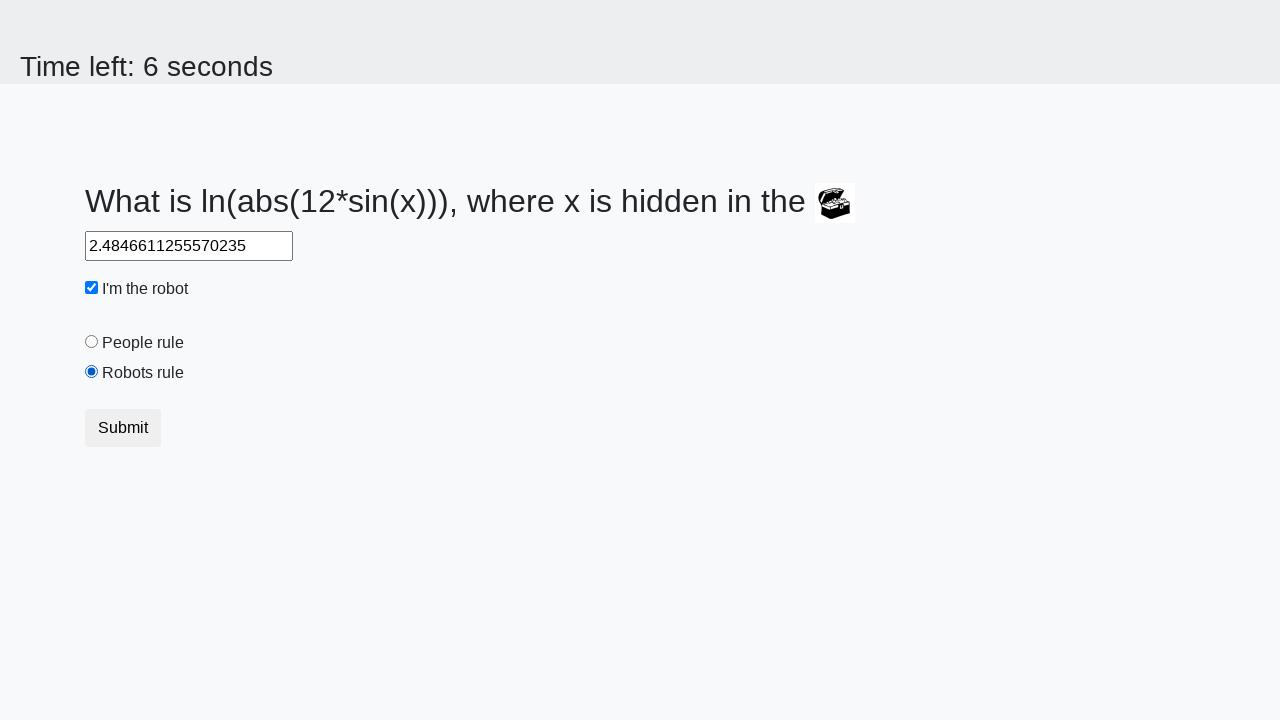

Clicked submit button to submit form at (123, 428) on button.btn
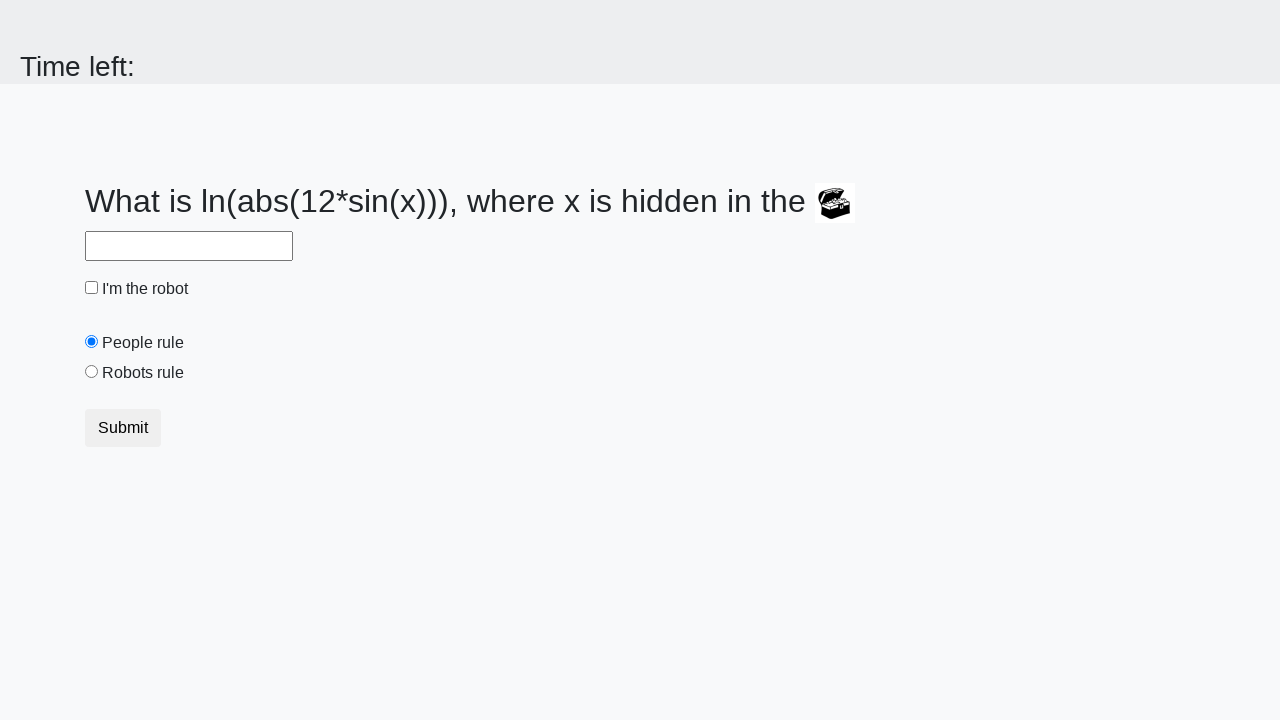

Waited 2000ms for result to appear
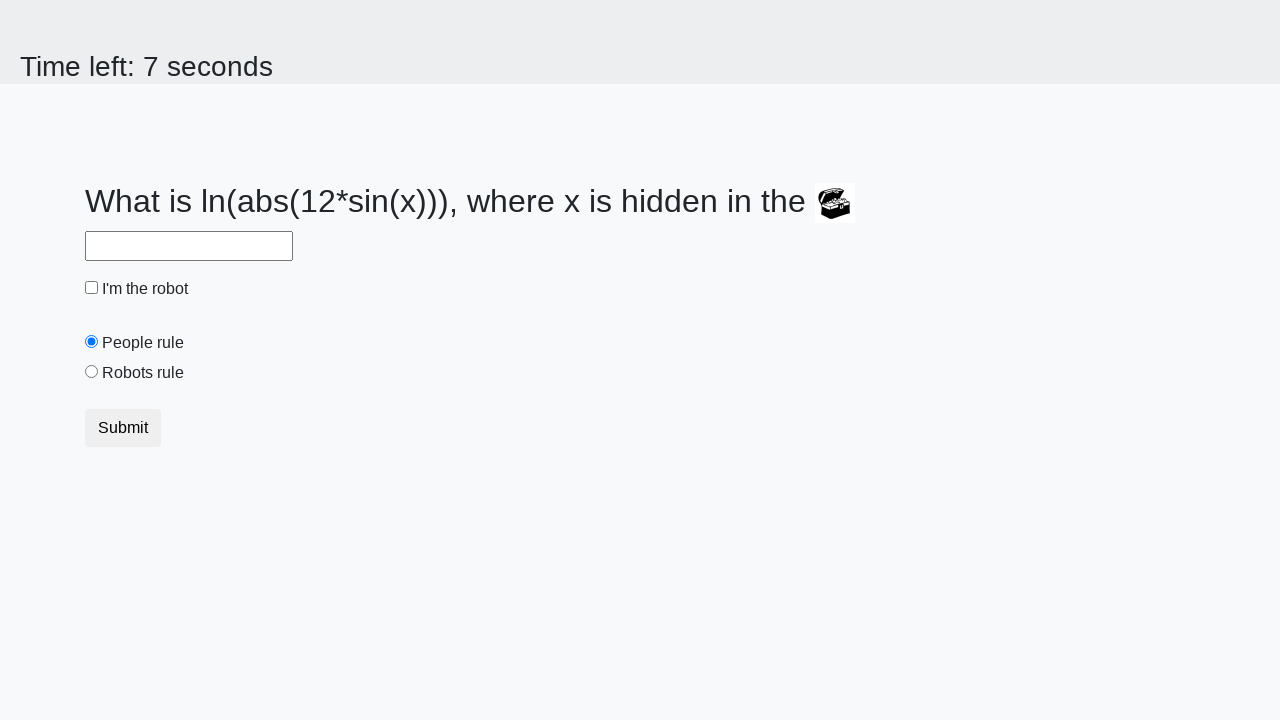

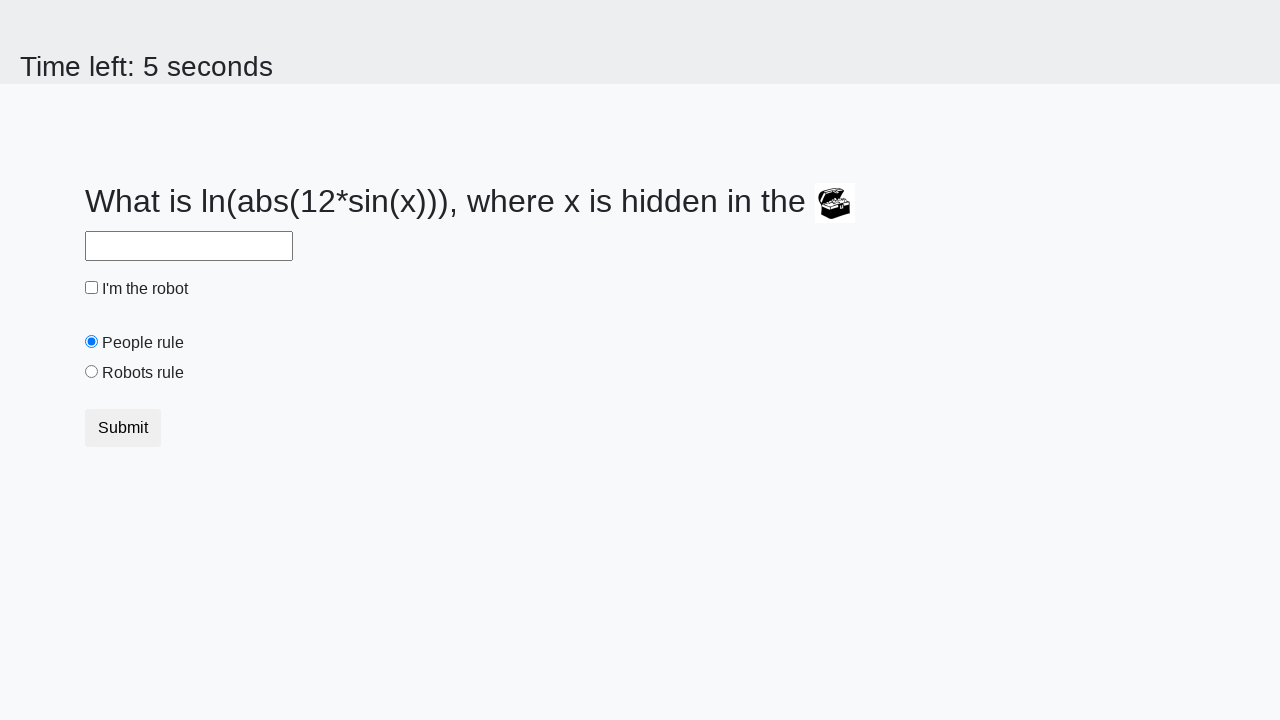